Tests a registration form by filling required input fields with random values and submitting the form, then verifies successful registration by checking for a congratulations message.

Starting URL: https://suninjuly.github.io/registration2.html

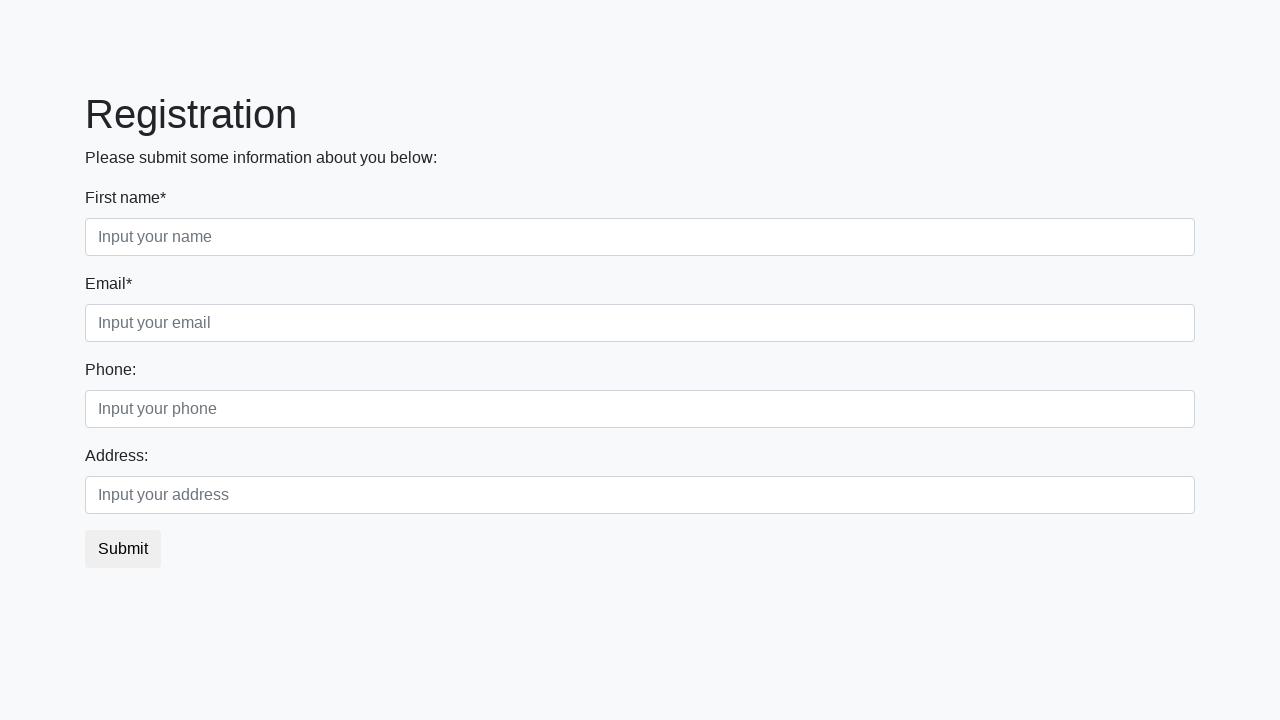

Filled first input field with 'JohnDoe' on input
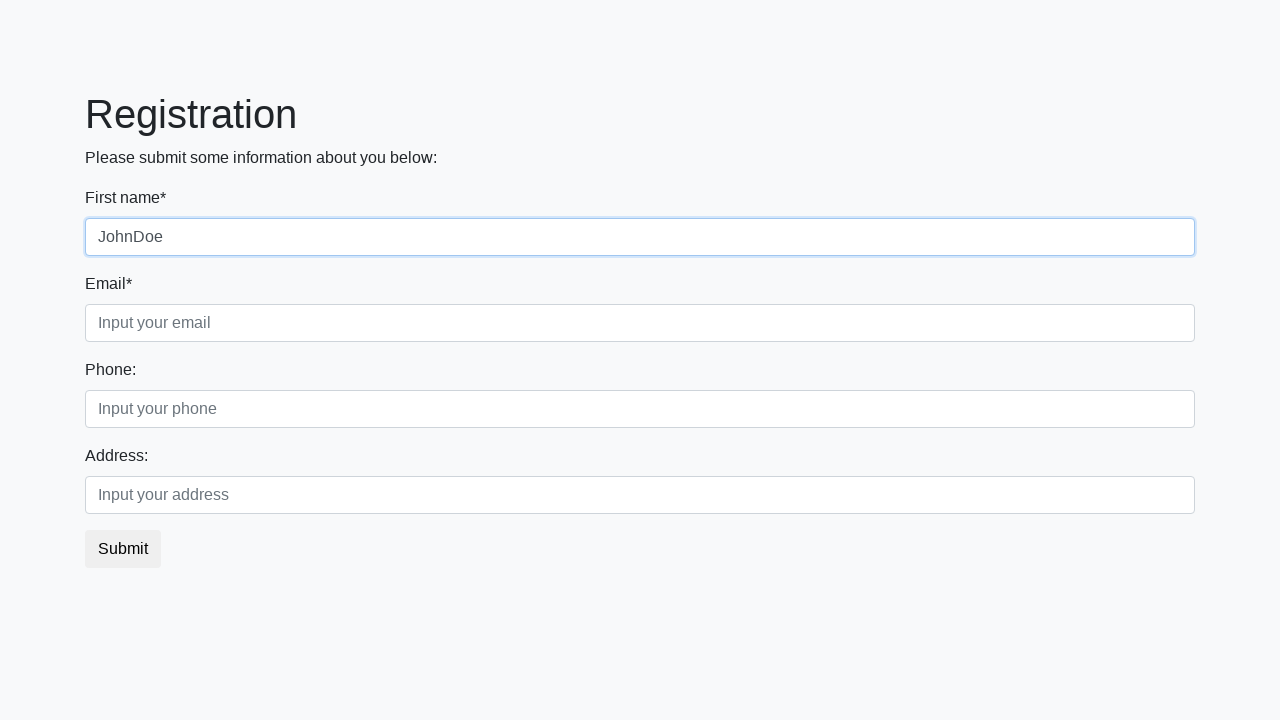

Filled second input field with 'Smith' on input.second
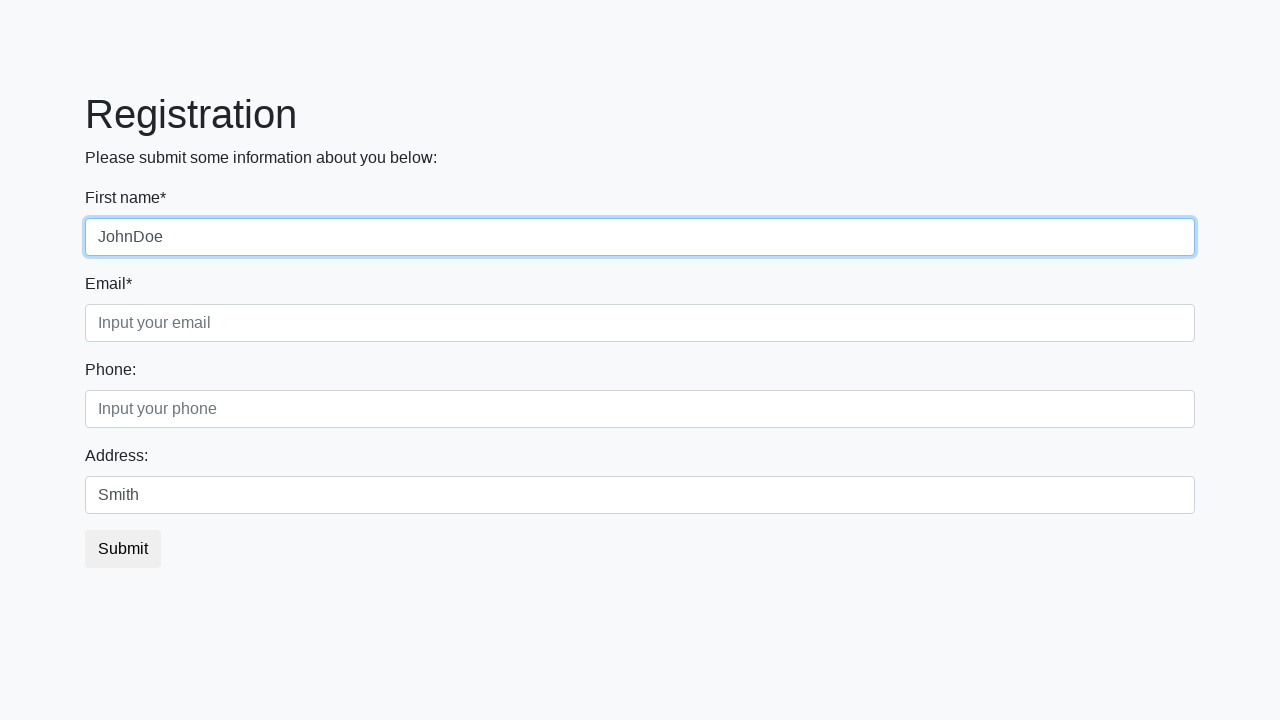

Filled third input field with 'johndoe@email.com' on input.third
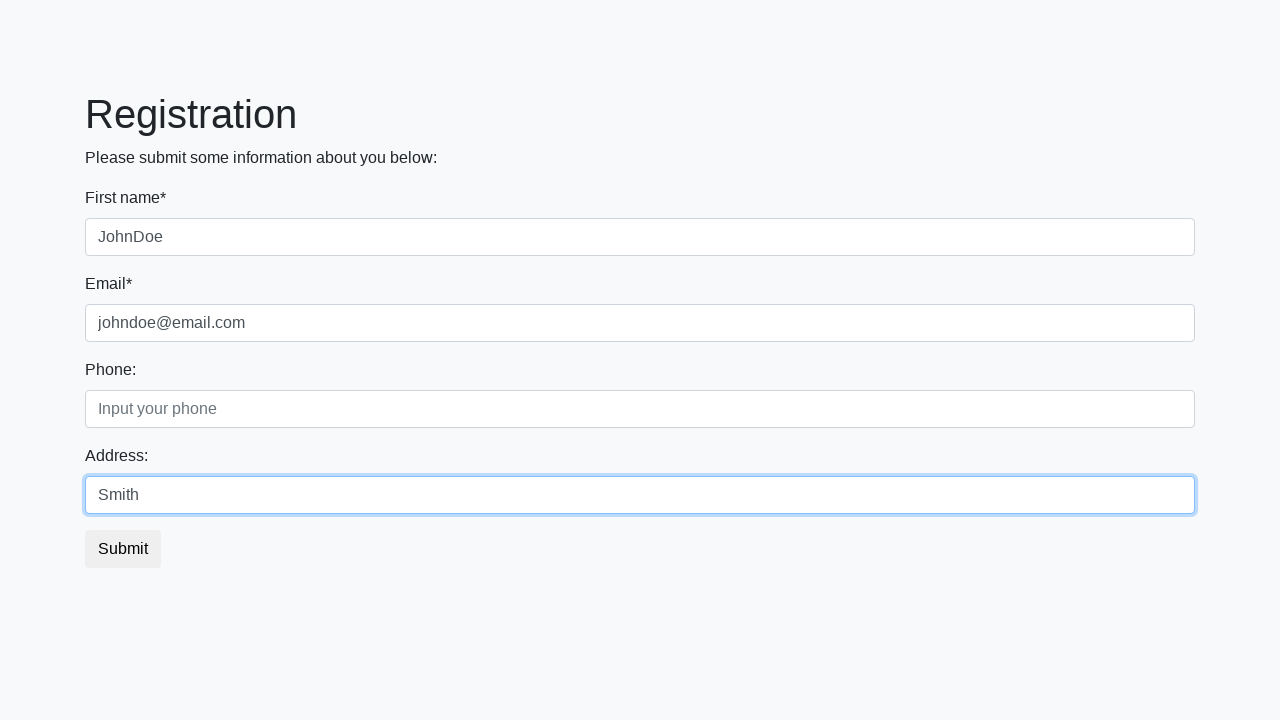

Clicked submit button to register at (123, 549) on button.btn
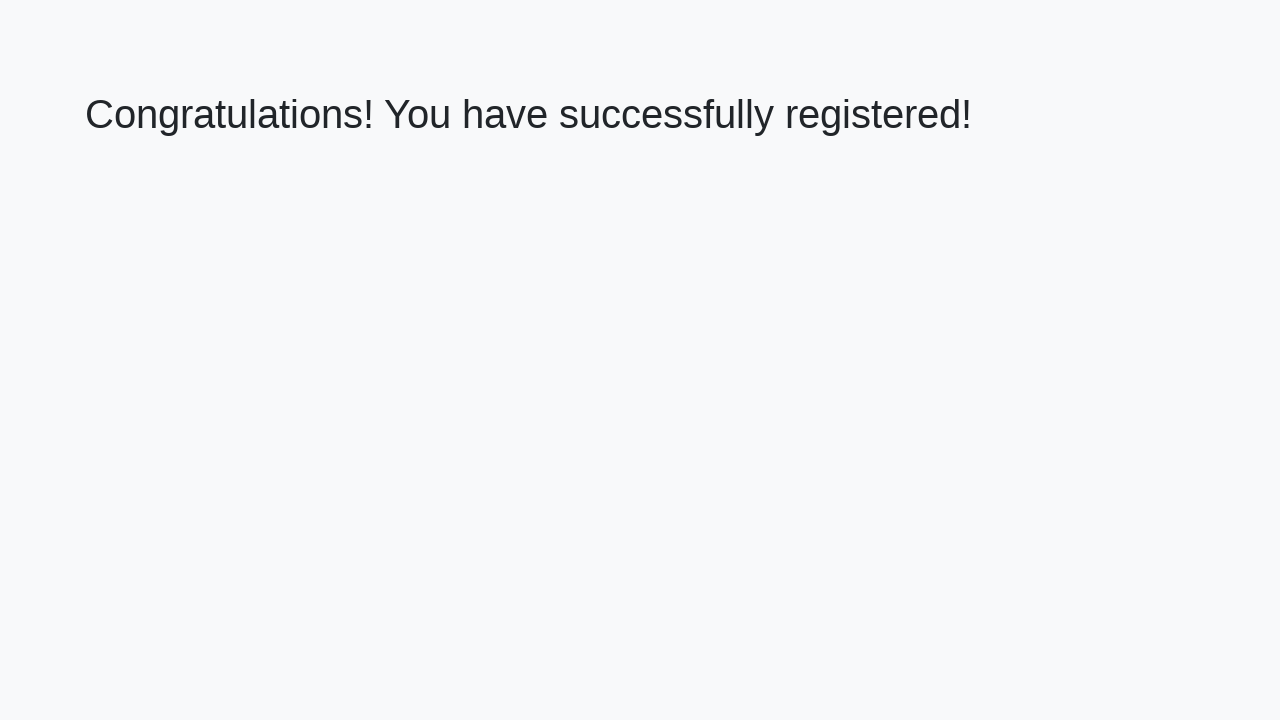

Congratulations message appeared, registration successful
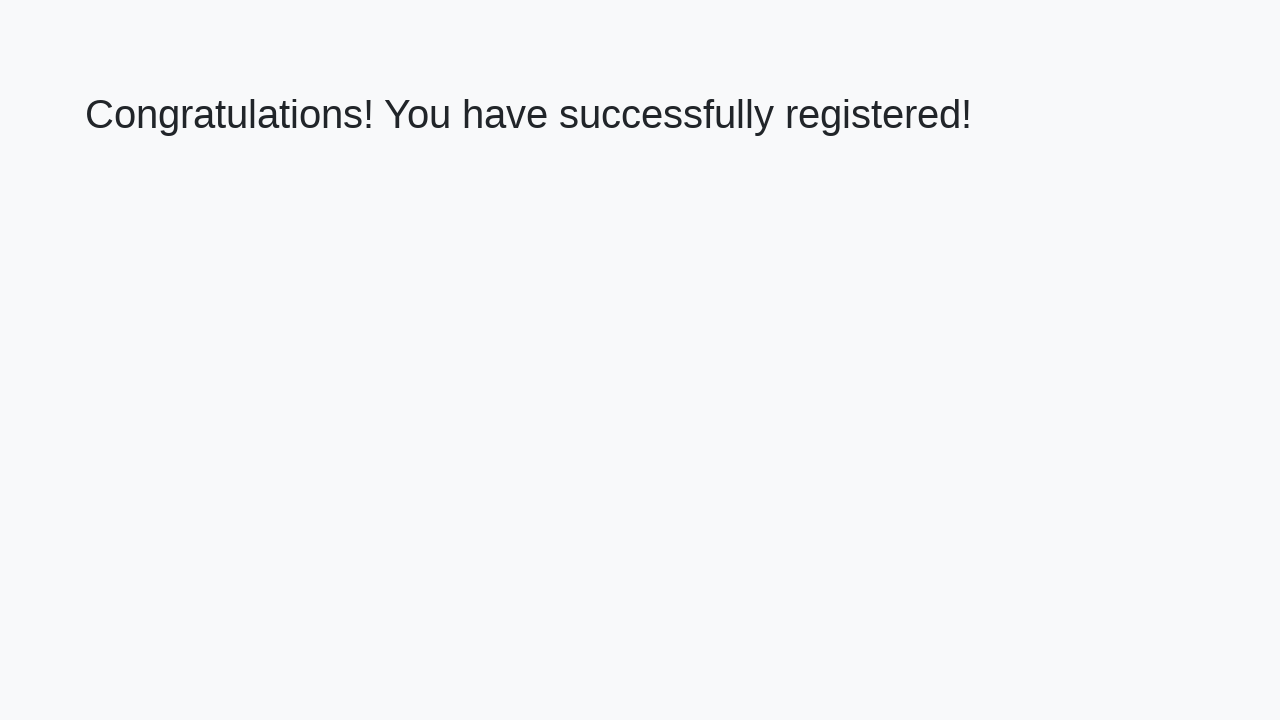

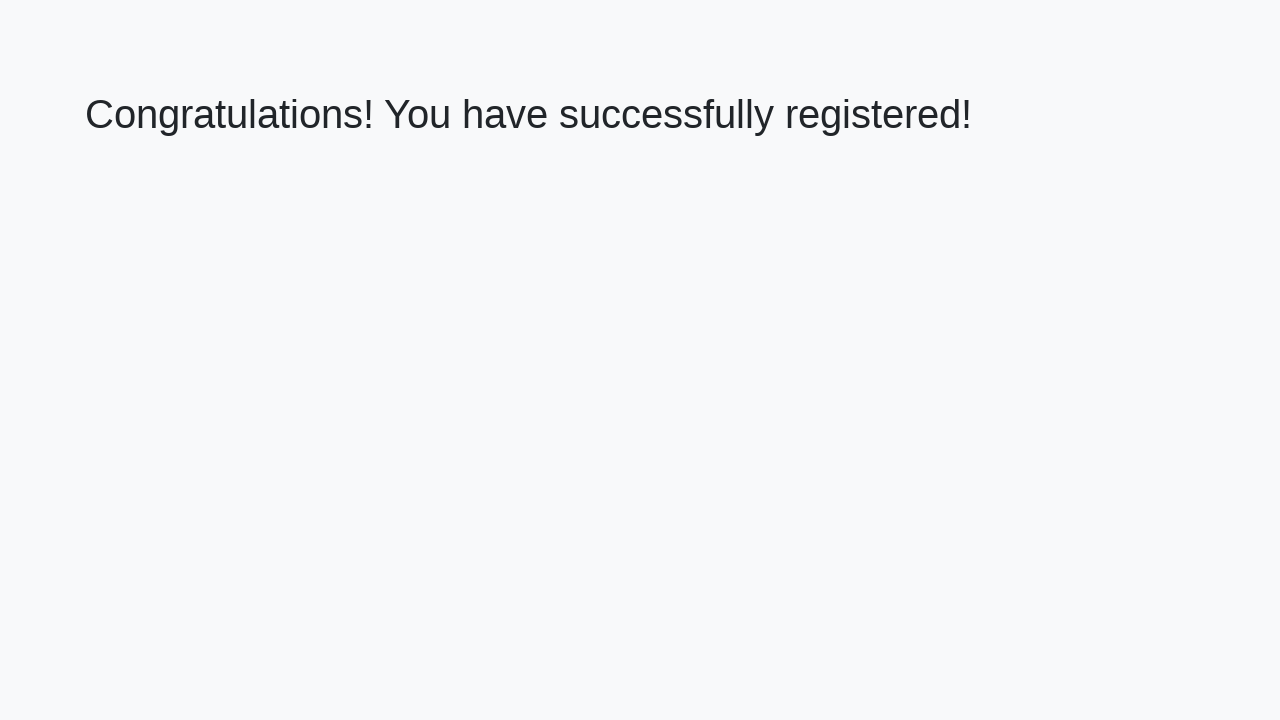